Tests filling out a practice form with personal information including name, email, gender, phone number, hobbies, and address, then submits the form

Starting URL: https://demoqa.com/automation-practice-form

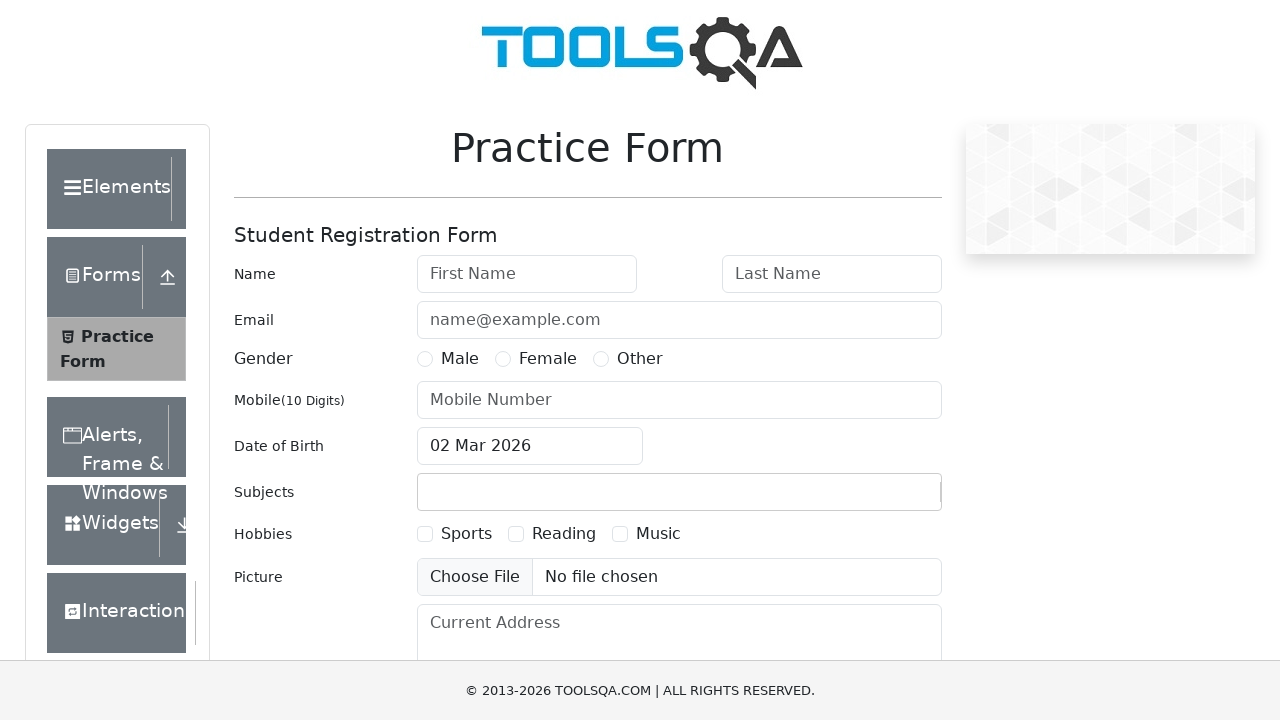

Filled first name field with 'practice' on #firstName
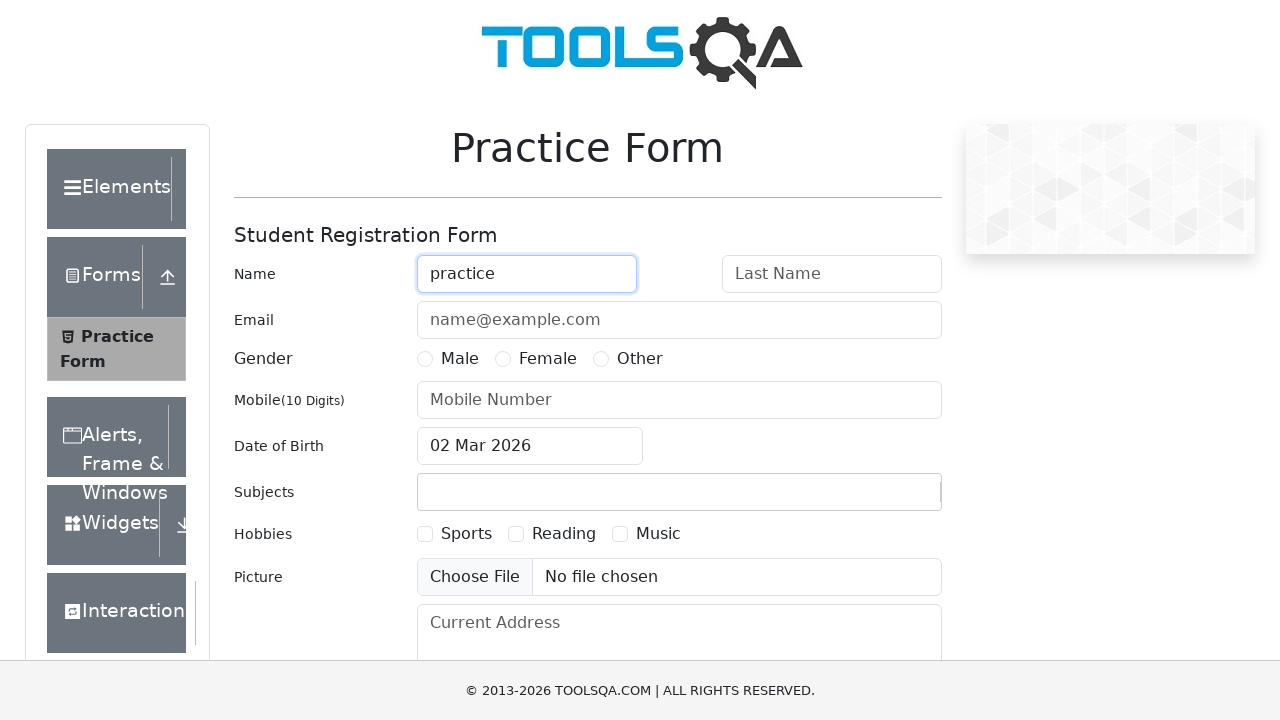

Filled last name field with 'pract' on #lastName
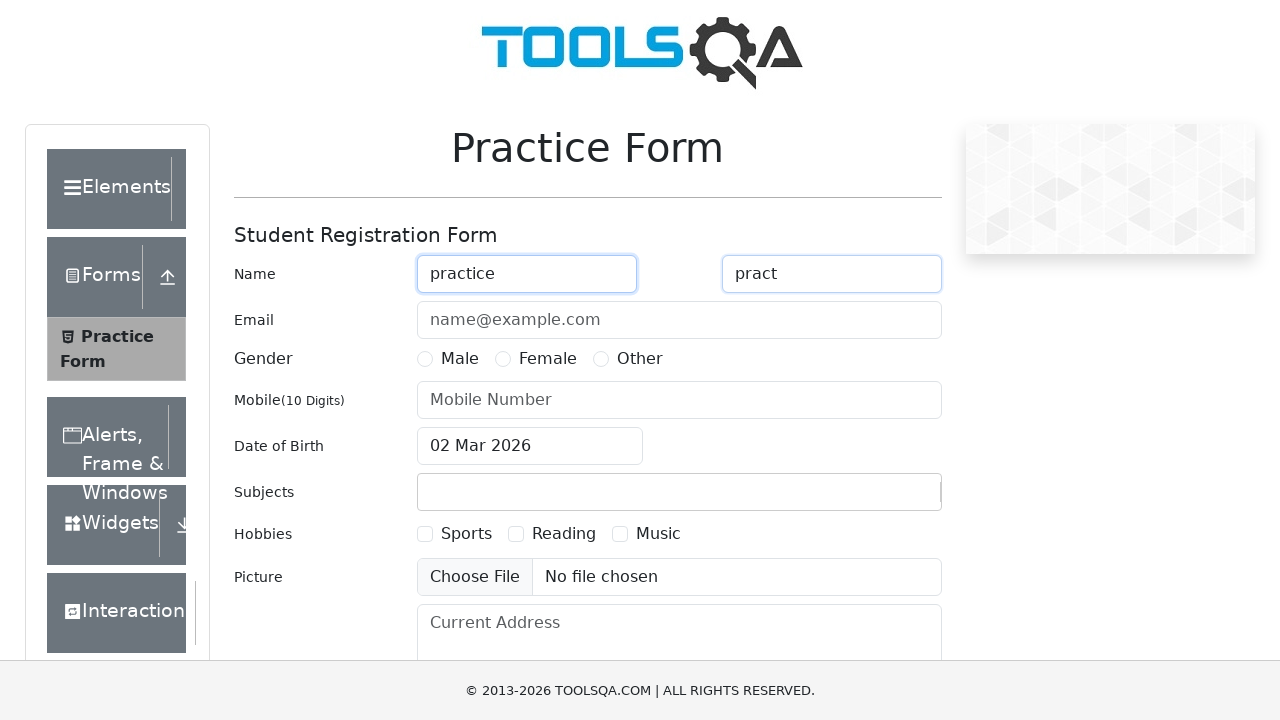

Filled email field with 'pract@gmail.com' on #userEmail
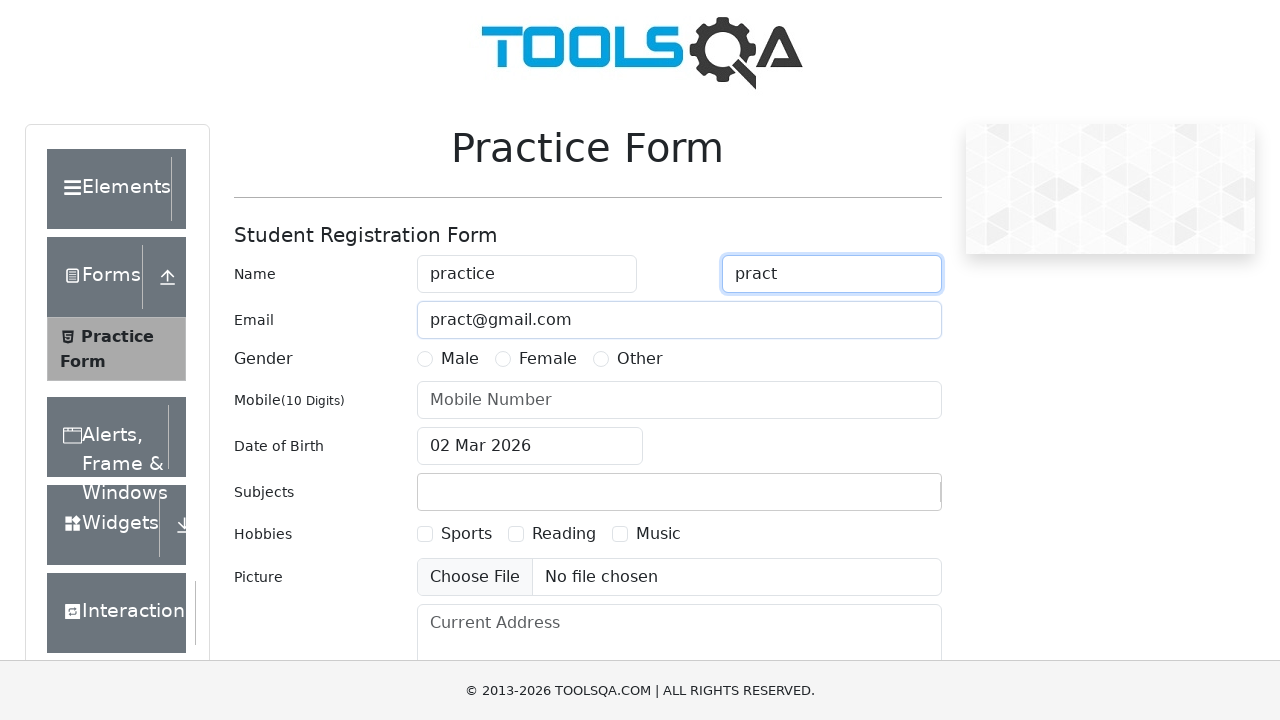

Selected Male gender option at (460, 359) on label[for='gender-radio-1']
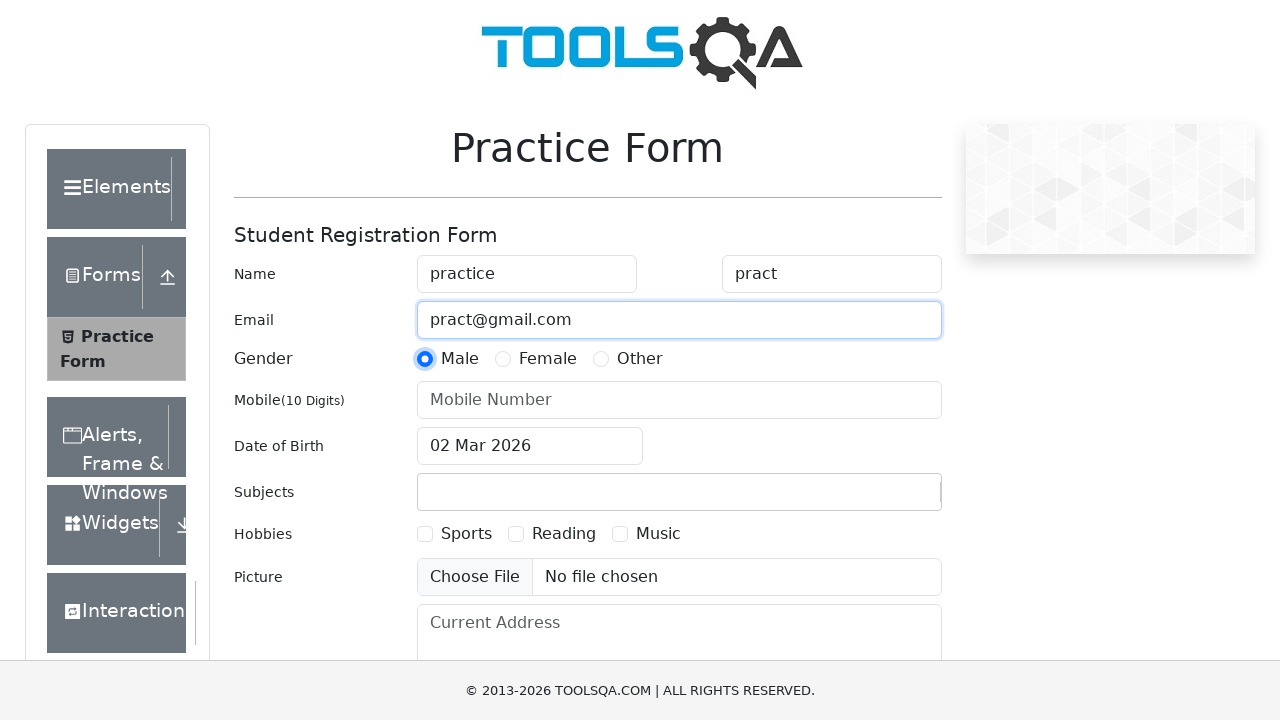

Filled mobile number field with '8765432191' on #userNumber
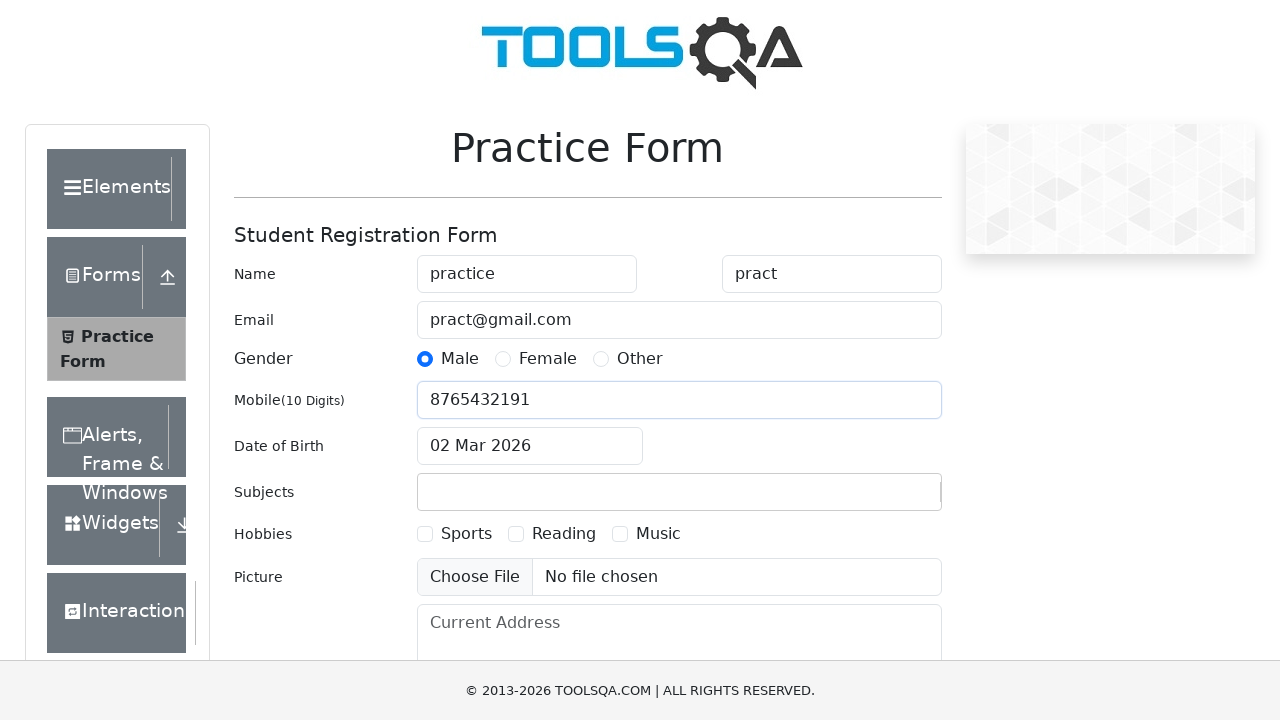

Clicked on subjects input field at (679, 492) on .subjects-auto-complete__value-container
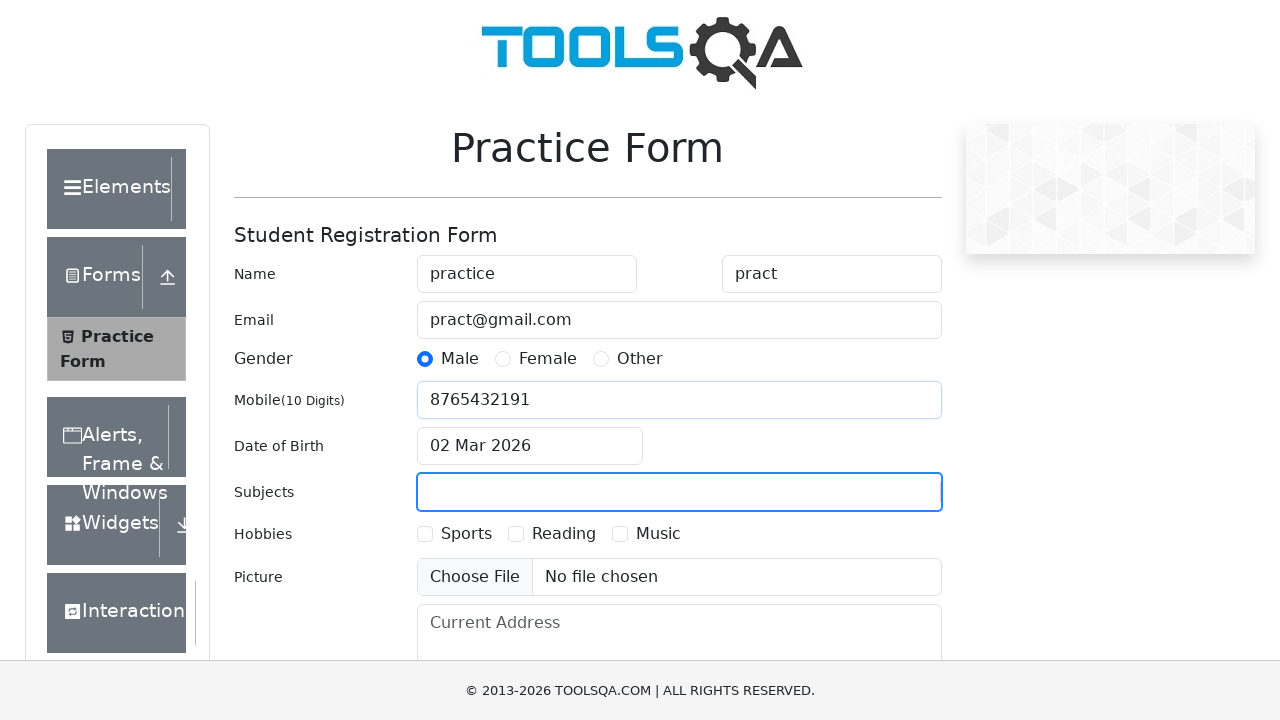

Typed 'english' in subjects field
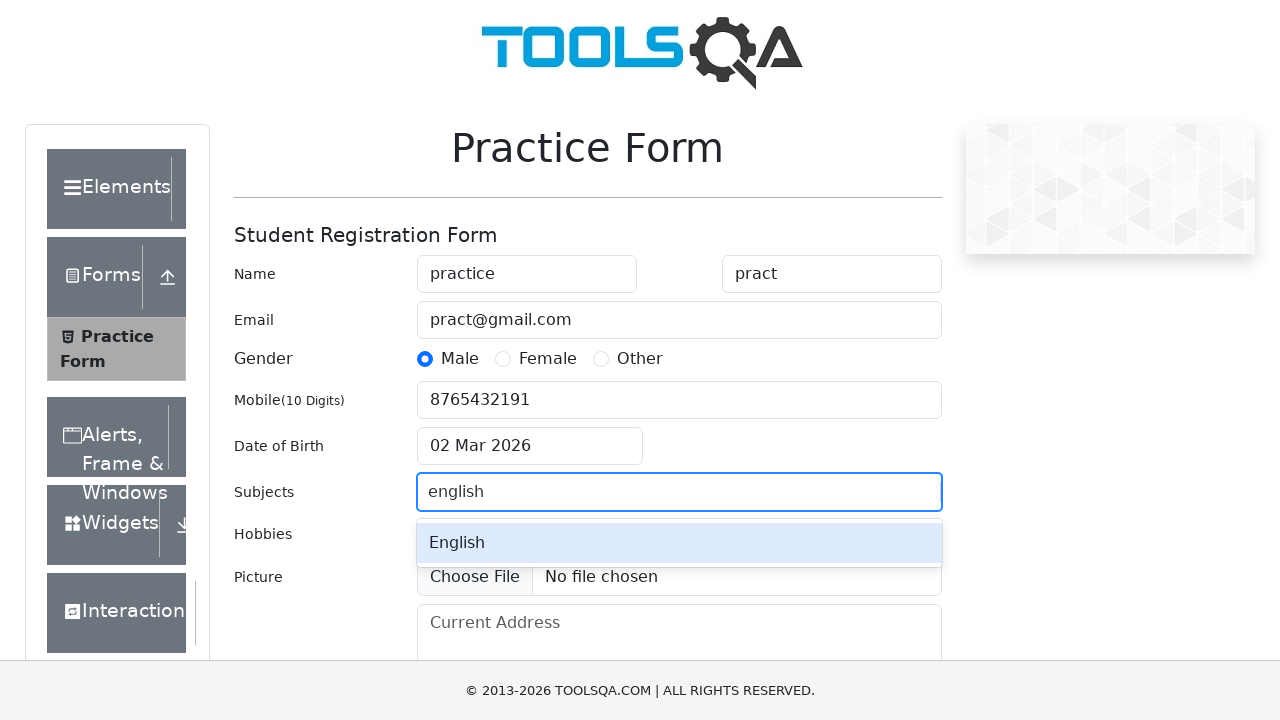

Pressed Enter to confirm subject selection
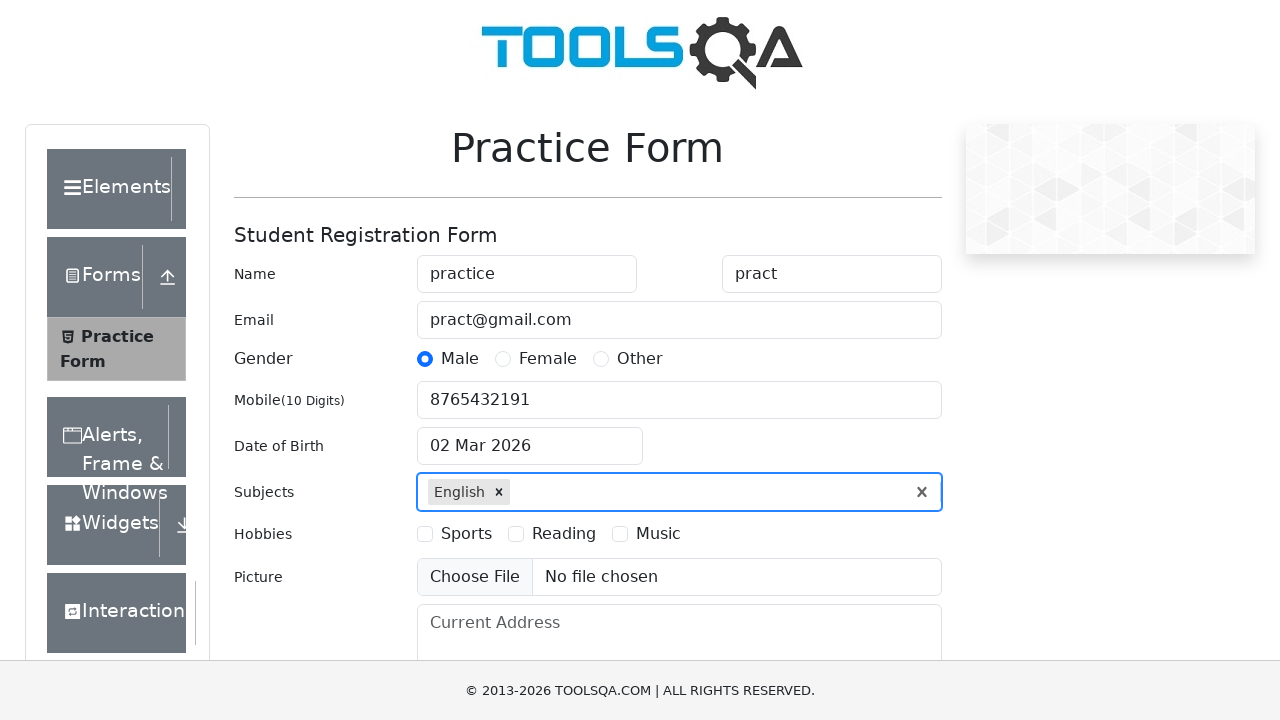

Selected Sports hobby checkbox at (466, 534) on label[for='hobbies-checkbox-1']
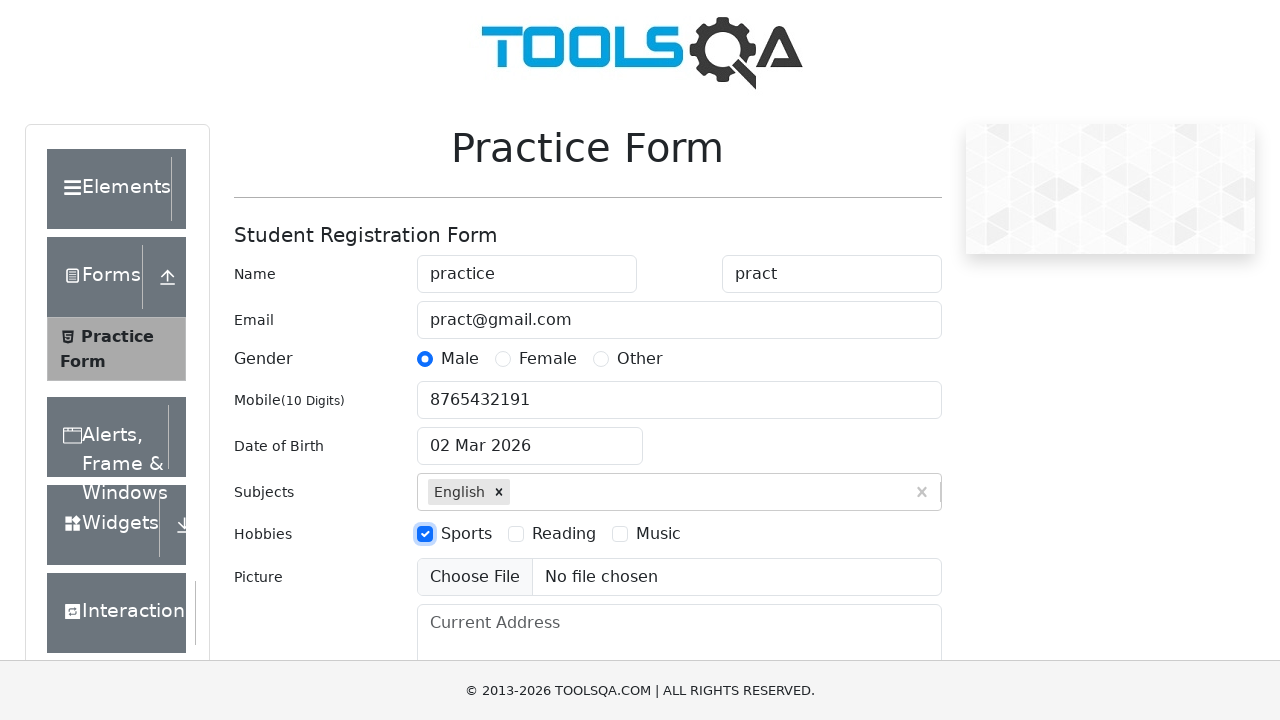

Selected Reading hobby checkbox at (564, 534) on label[for='hobbies-checkbox-2']
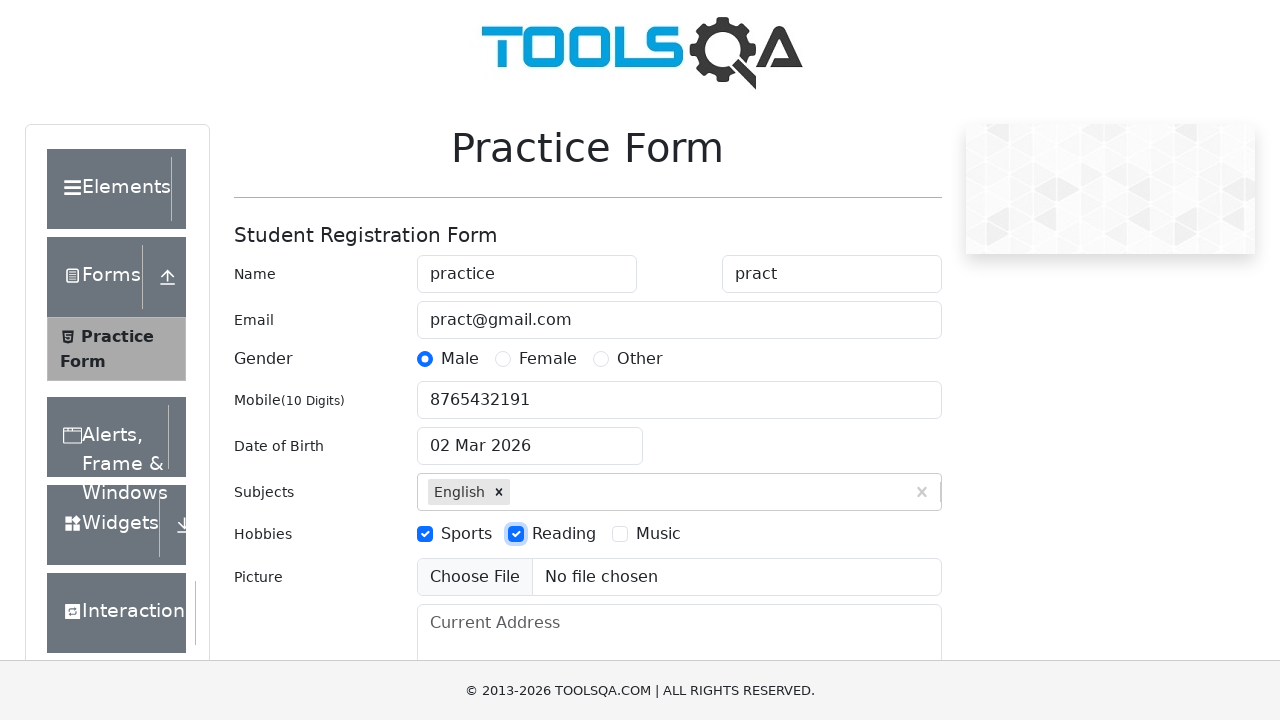

Selected Music hobby checkbox at (658, 534) on label[for='hobbies-checkbox-3']
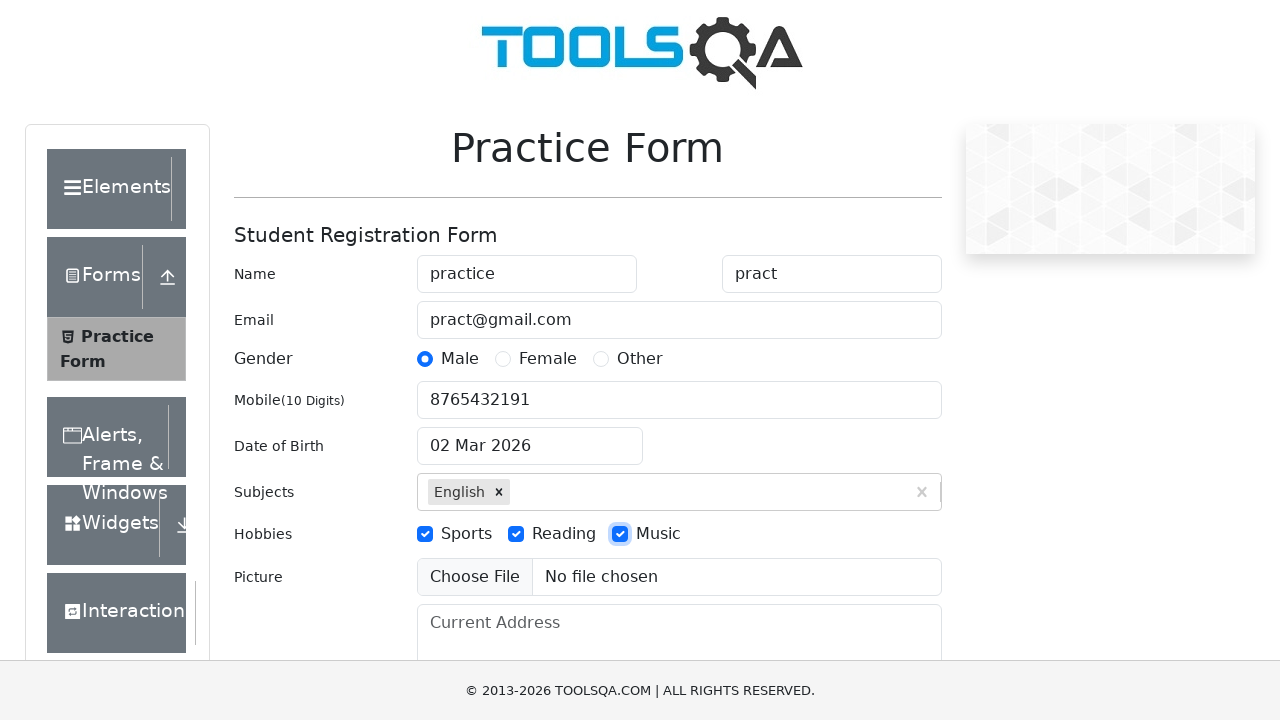

Filled current address field with 'hyderabad,telangana' on #currentAddress
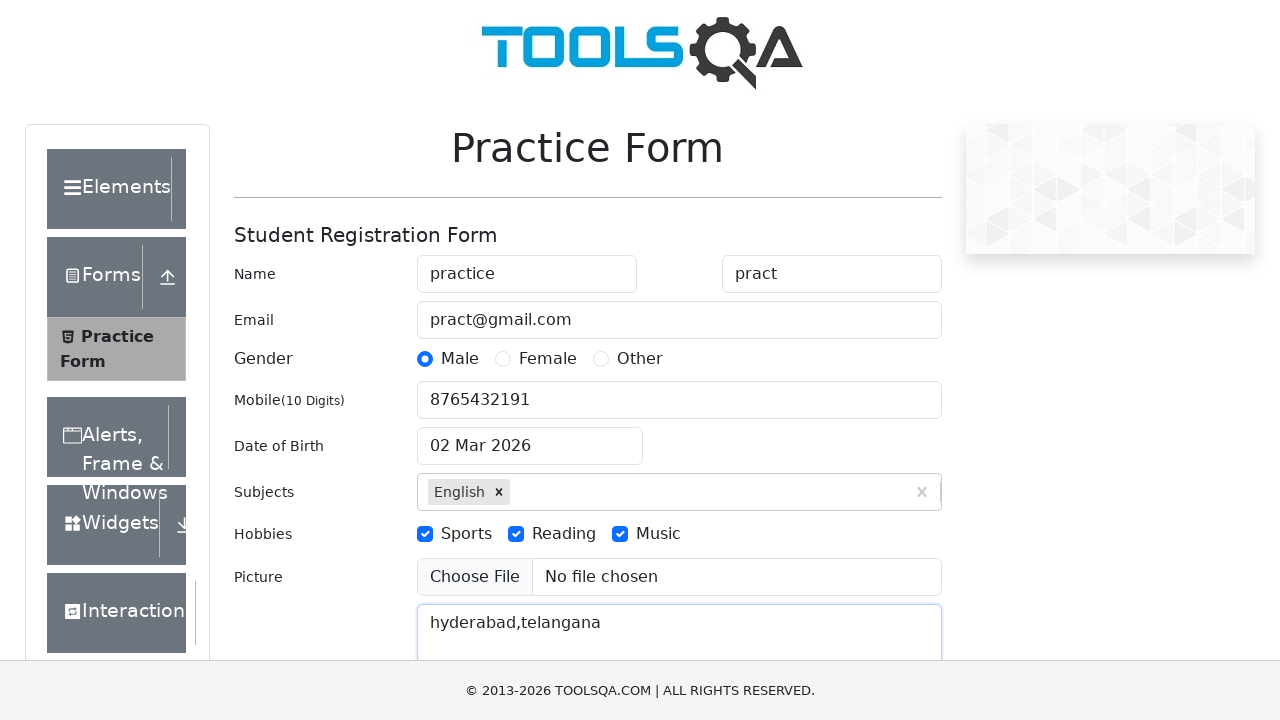

Clicked submit button to submit the form at (885, 499) on #submit
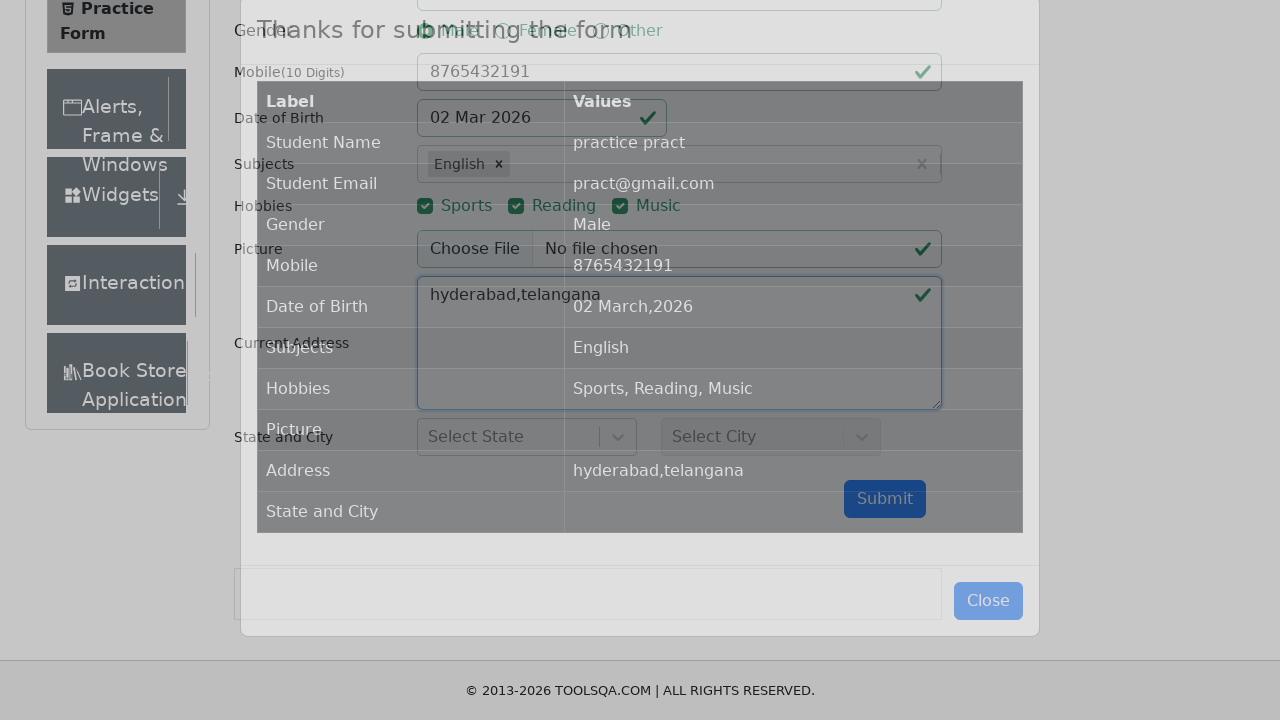

Waited for submission confirmation modal to appear
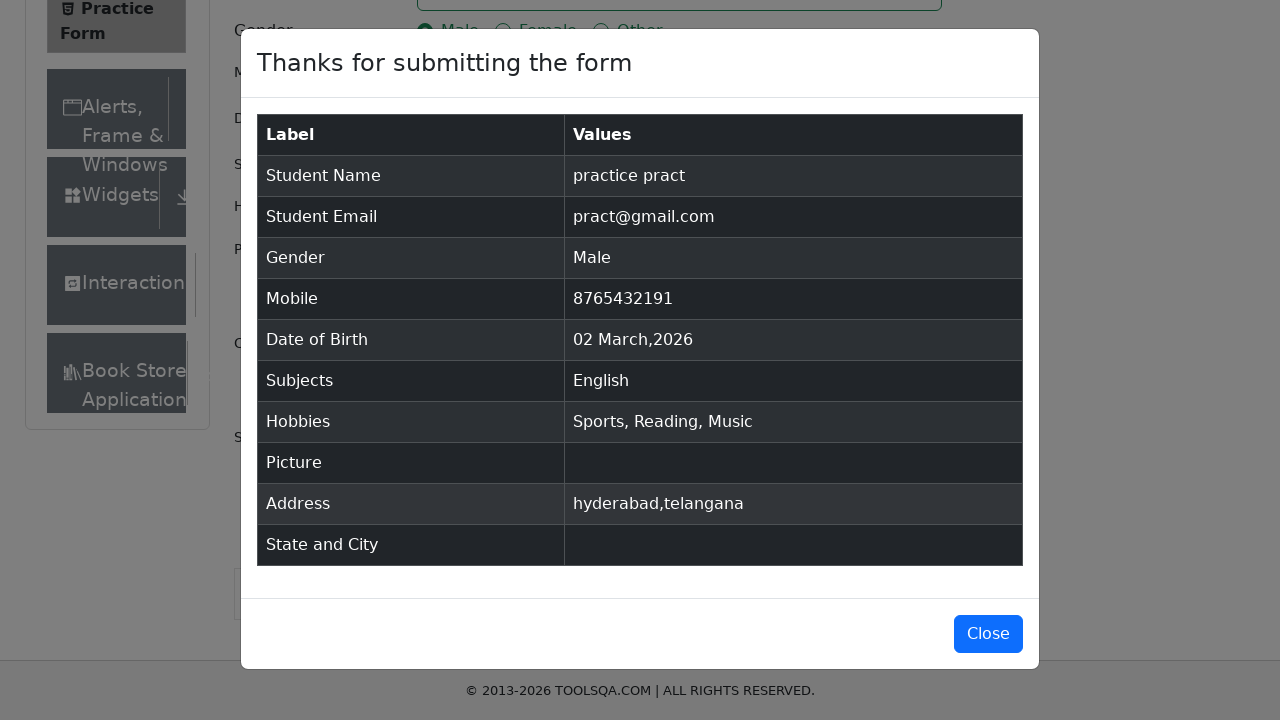

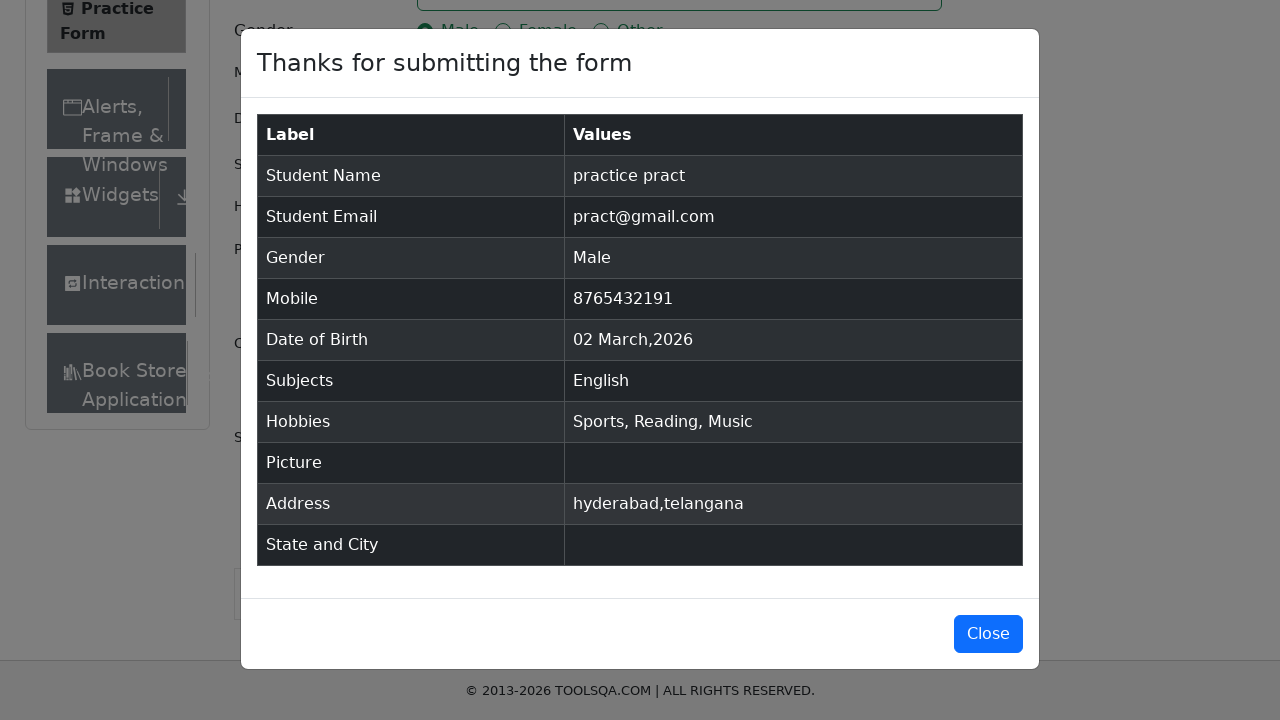